Tests mouse hover actions by hovering over an element, right-clicking on a link, and then clicking on a reload link

Starting URL: https://www.rahulshettyacademy.com/AutomationPractice/

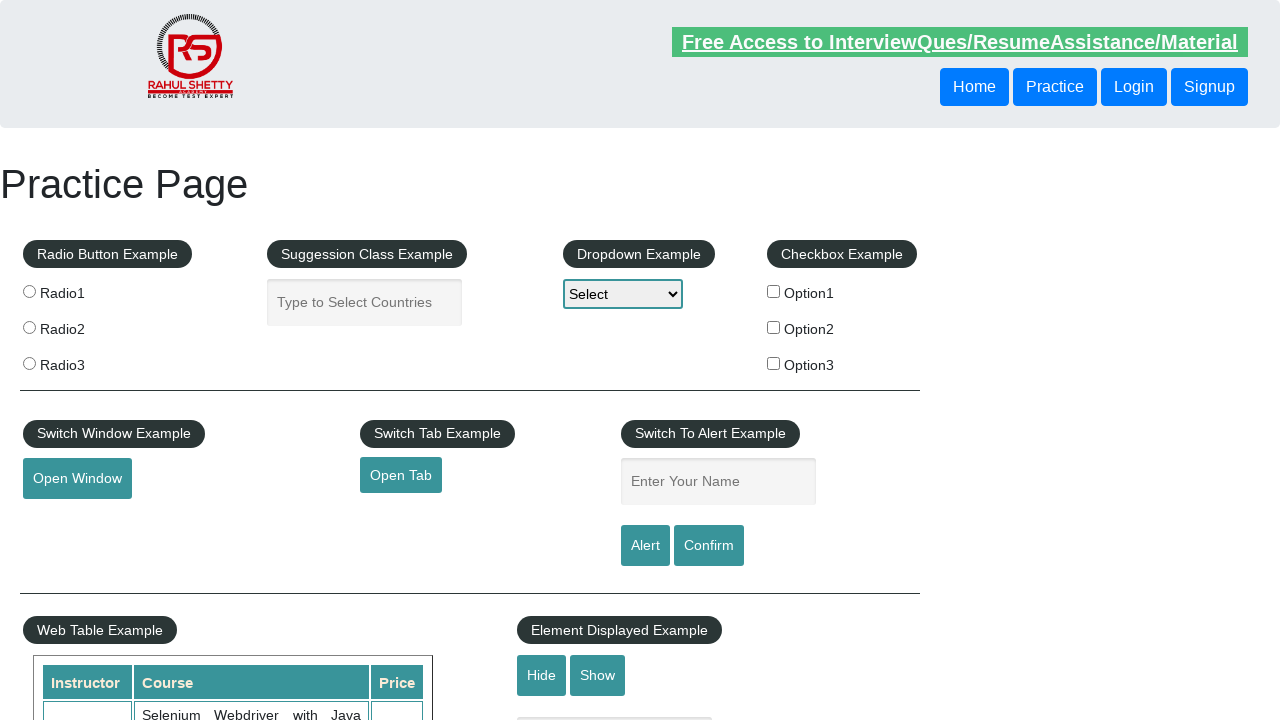

Hovered over the mouse hover element at (83, 361) on #mousehover
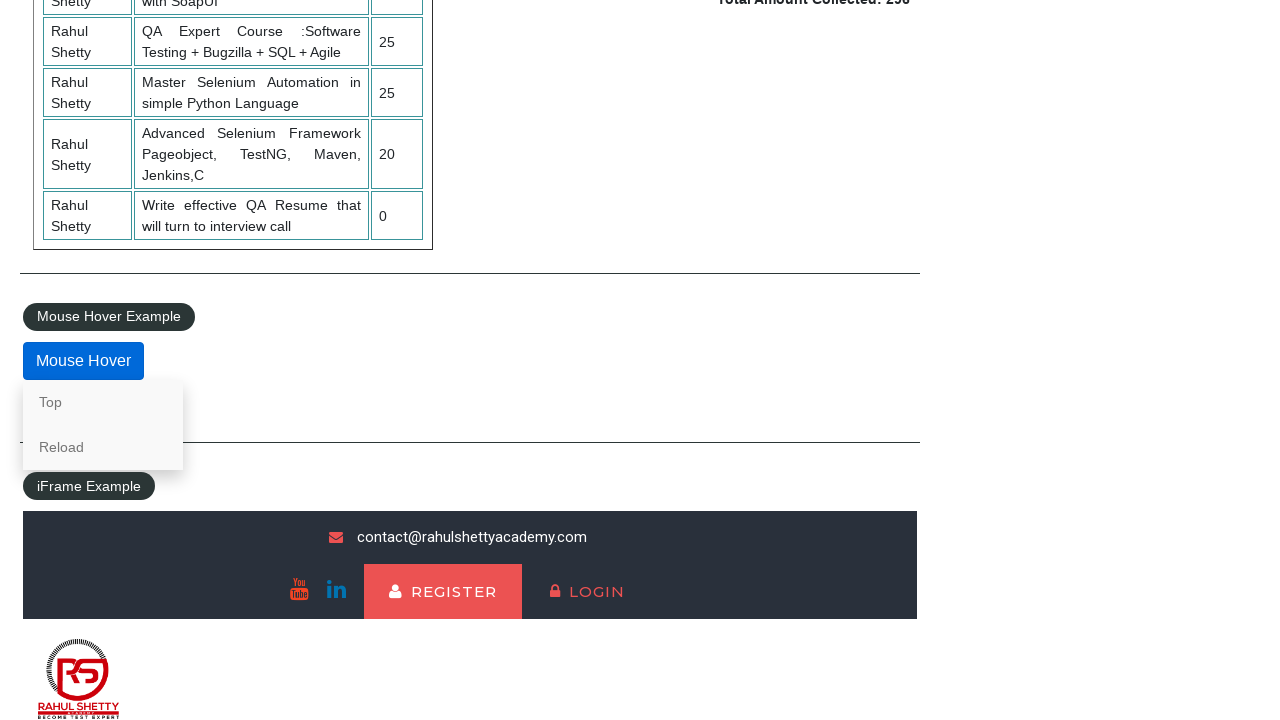

Right-clicked on the 'Top' link at (103, 402) on text=Top
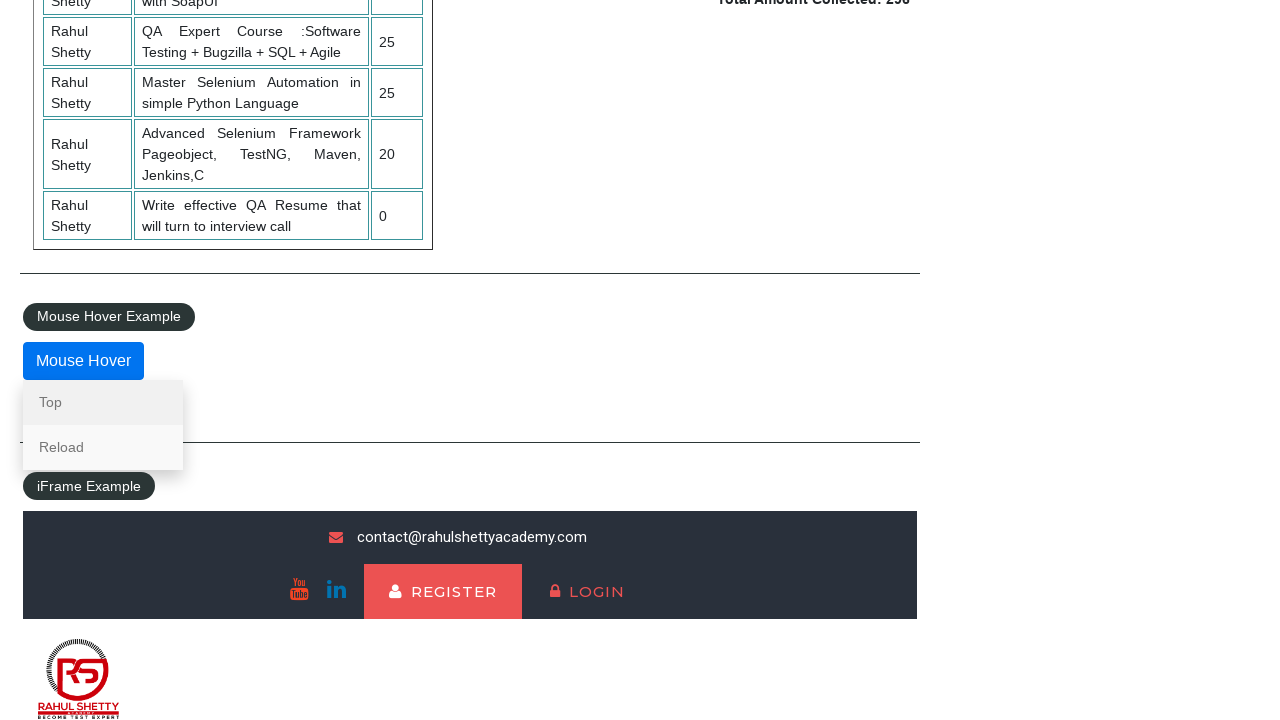

Clicked on the 'Reload' link at (103, 447) on text=Reload
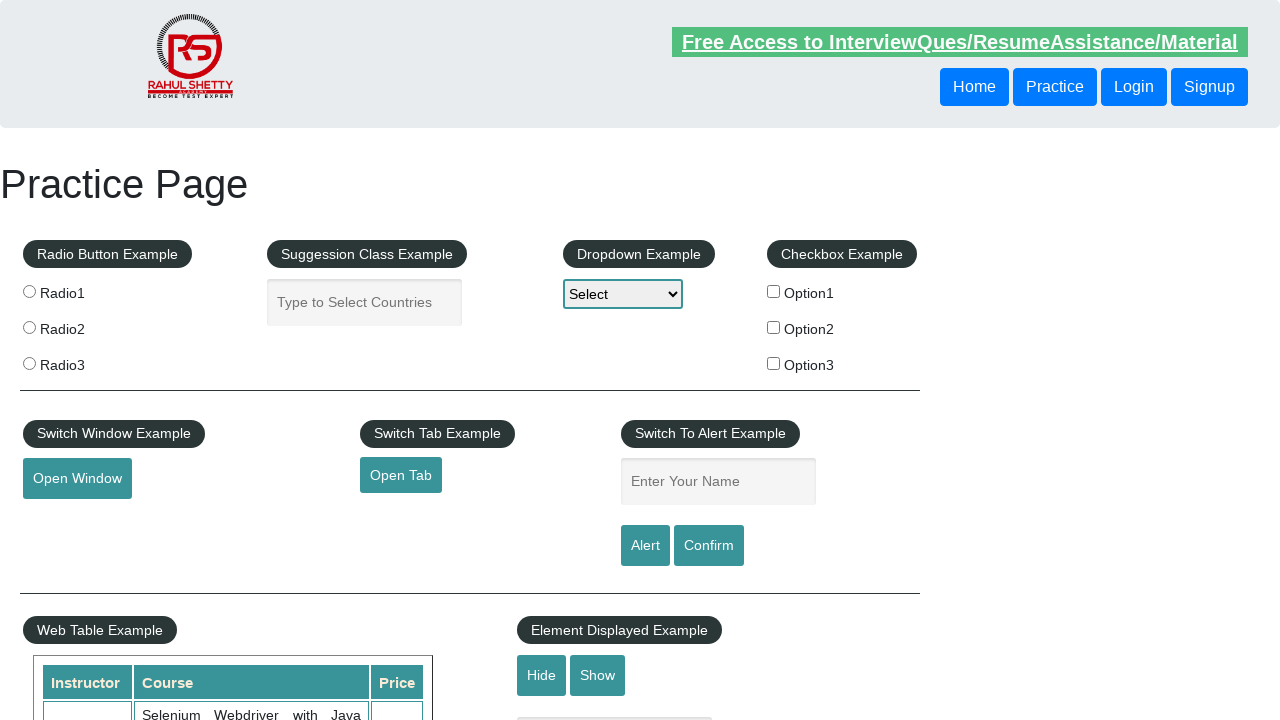

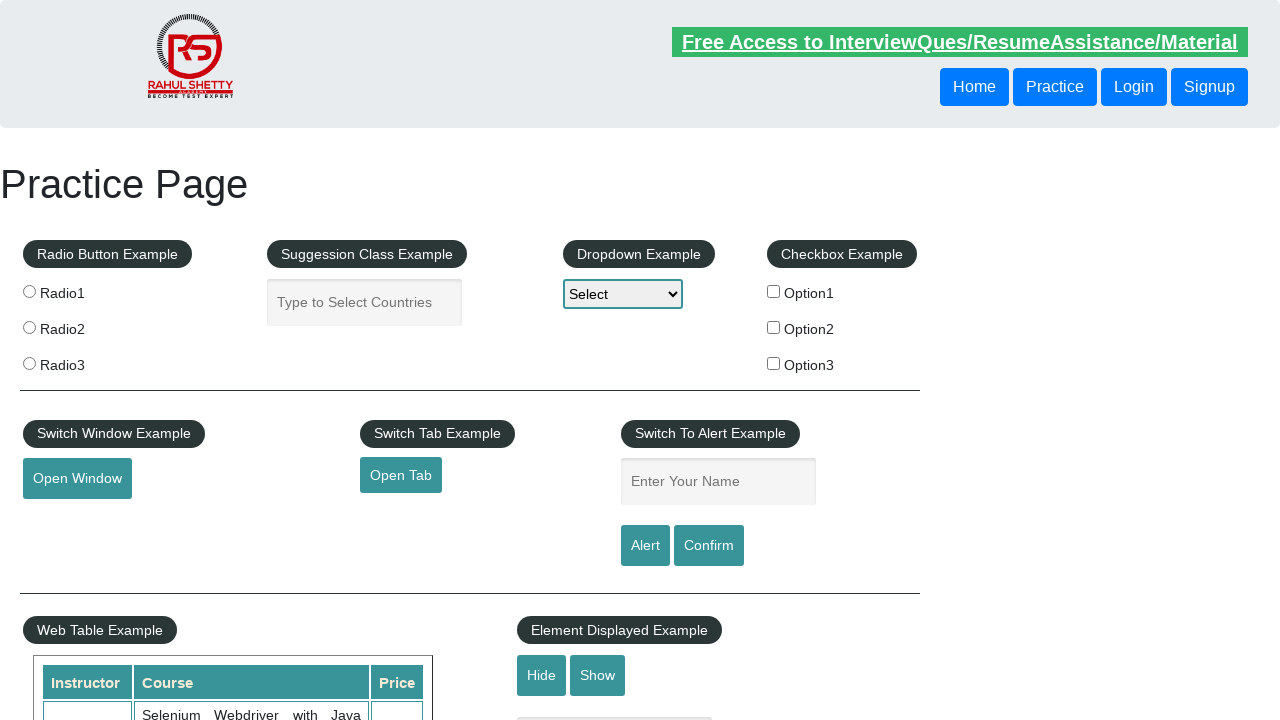